Tests dismissing a JavaScript confirm dialog by clicking a button and canceling the confirmation

Starting URL: https://automationfc.github.io/basic-form/index.html

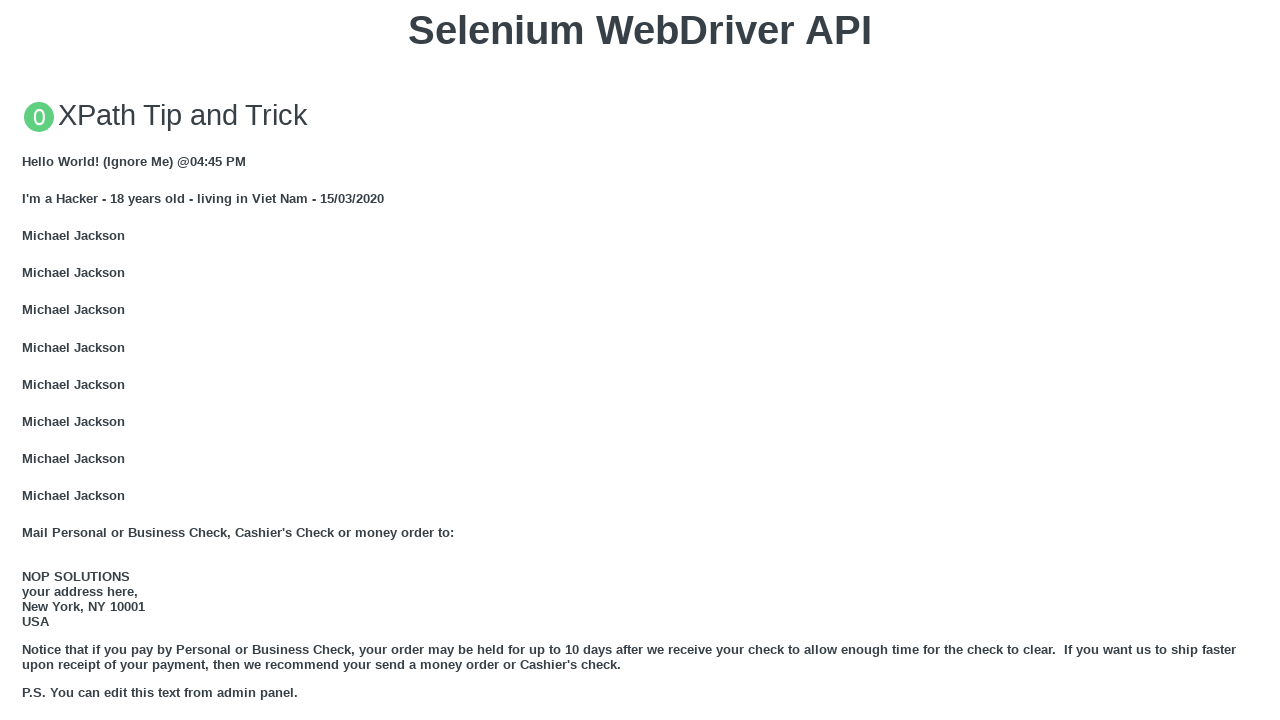

Set up dialog handler to dismiss confirm dialogs
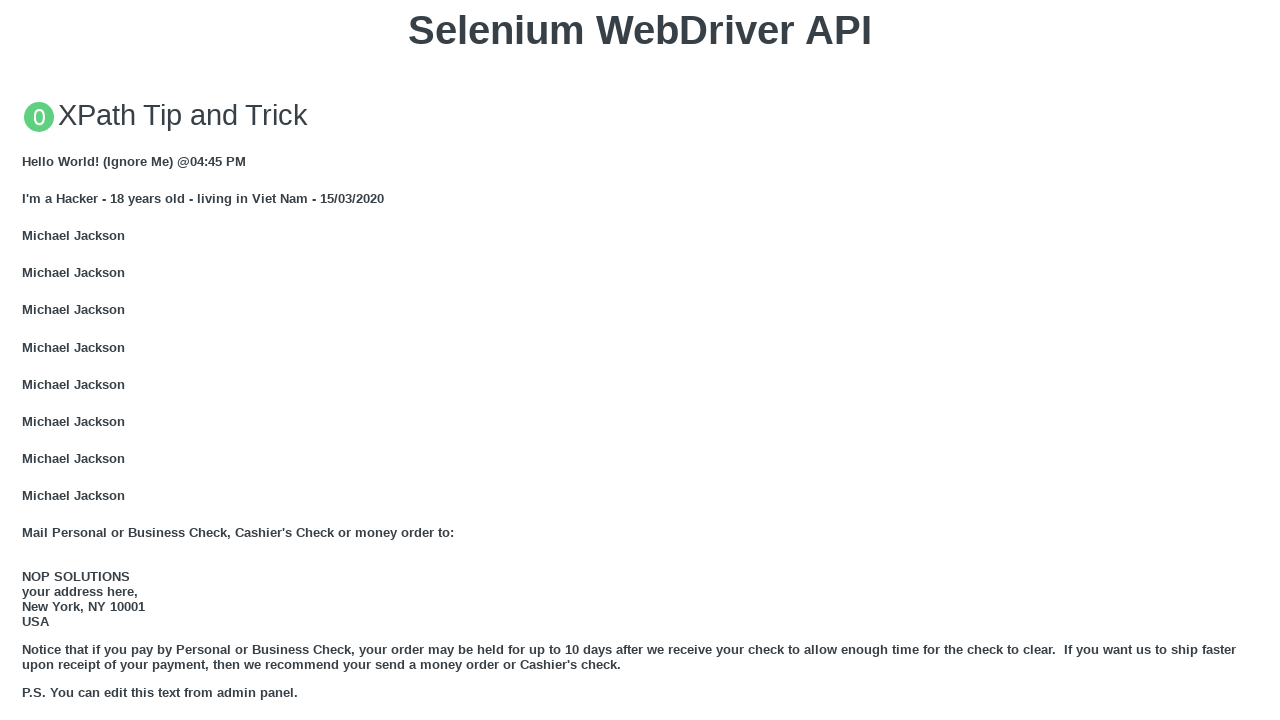

Clicked button to trigger JavaScript confirm dialog at (640, 360) on button[onclick='jsConfirm()']
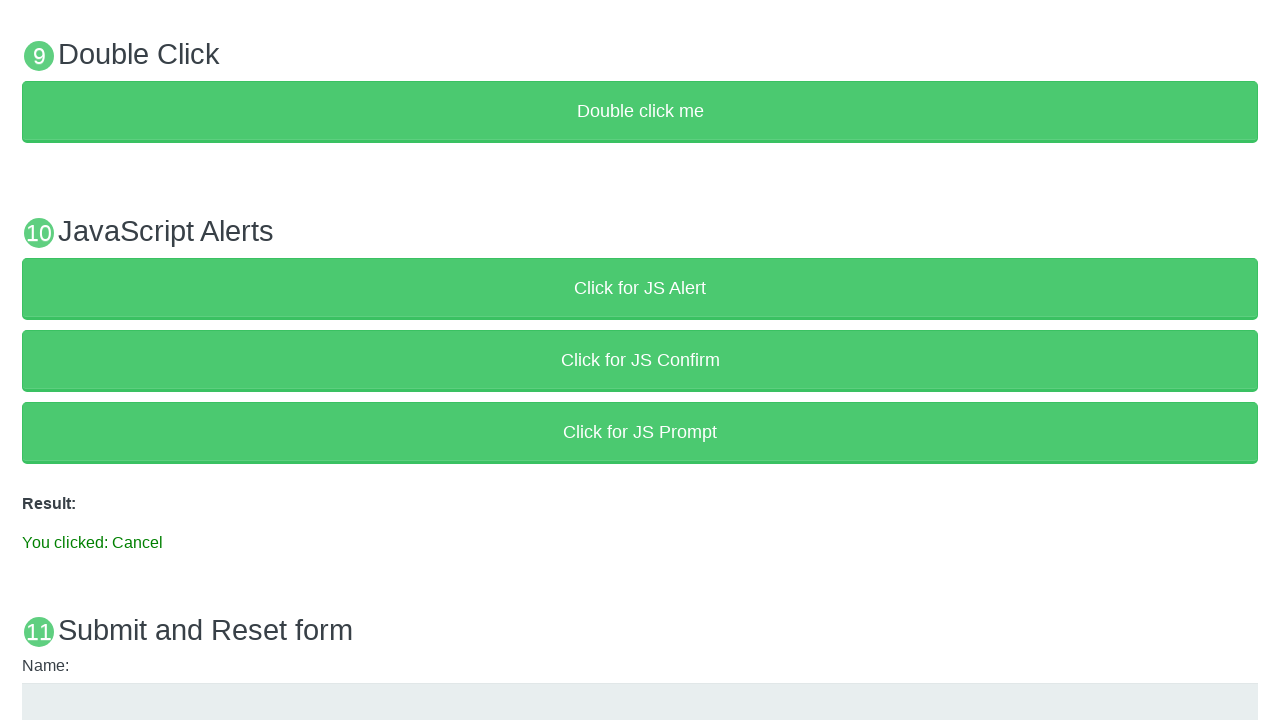

Verified result message shows 'You clicked: Cancel'
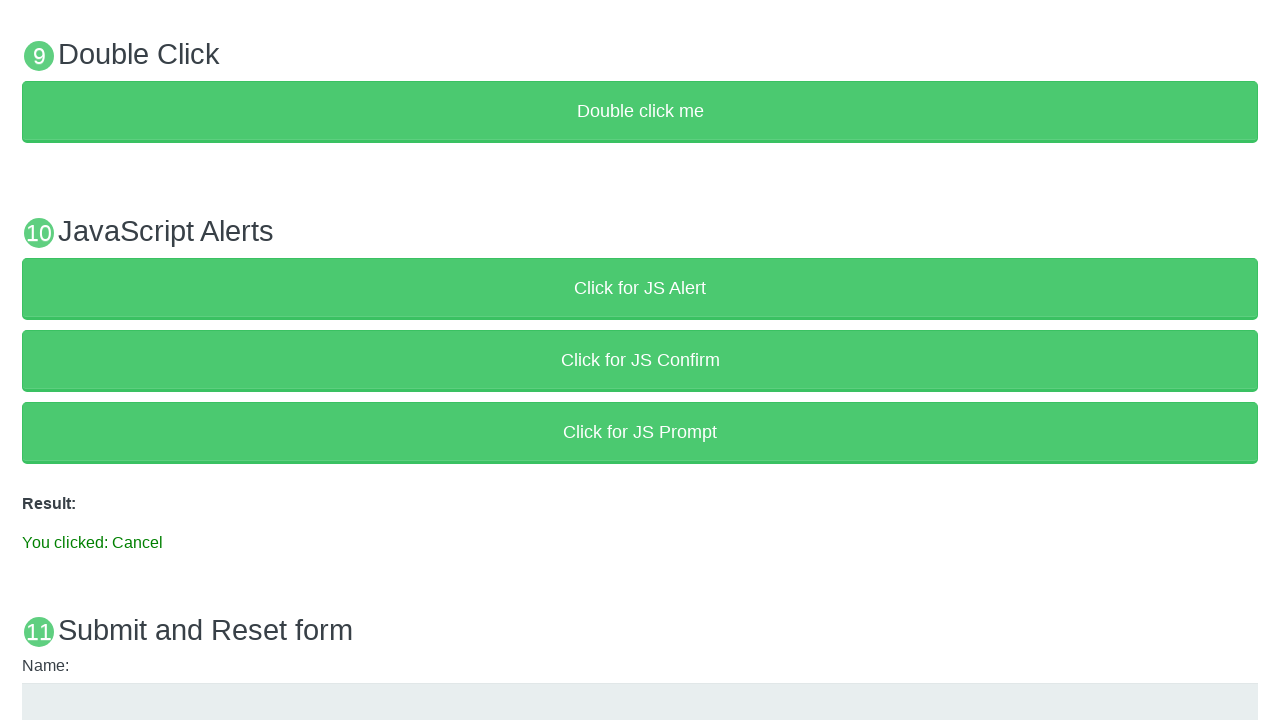

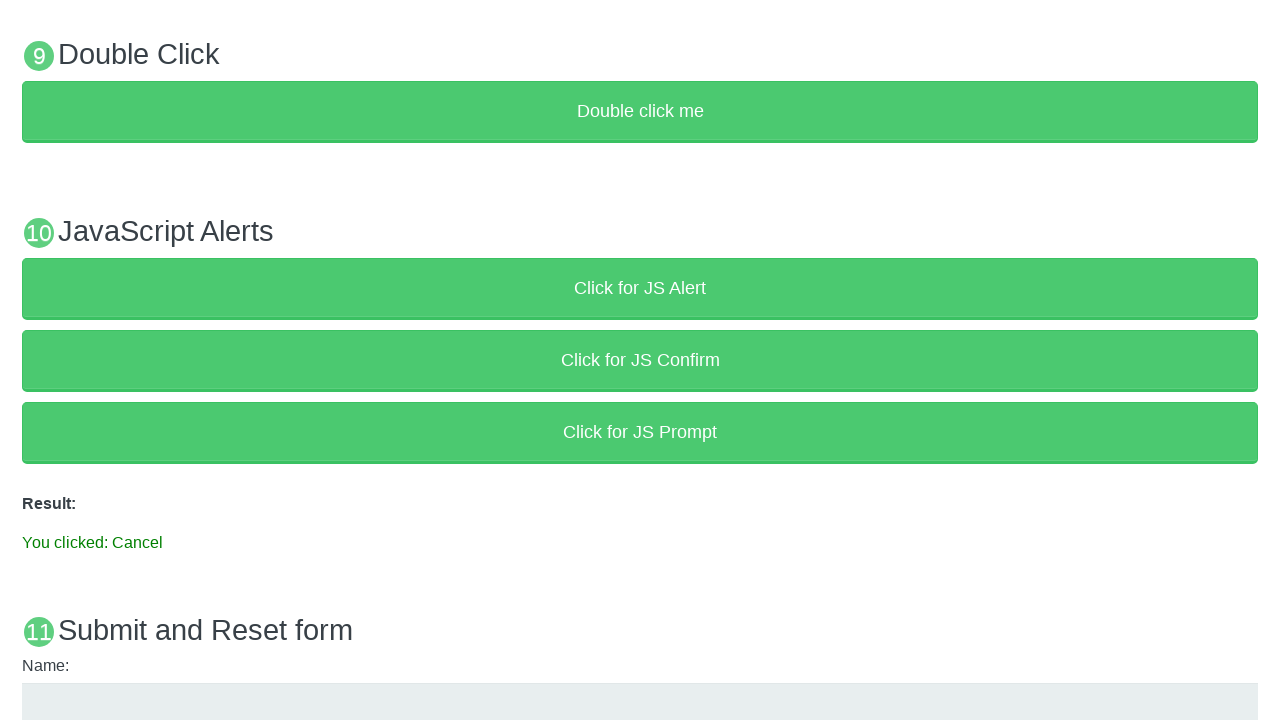